Tests deleting a task in the Active filter view.

Starting URL: https://todomvc4tasj.herokuapp.com/

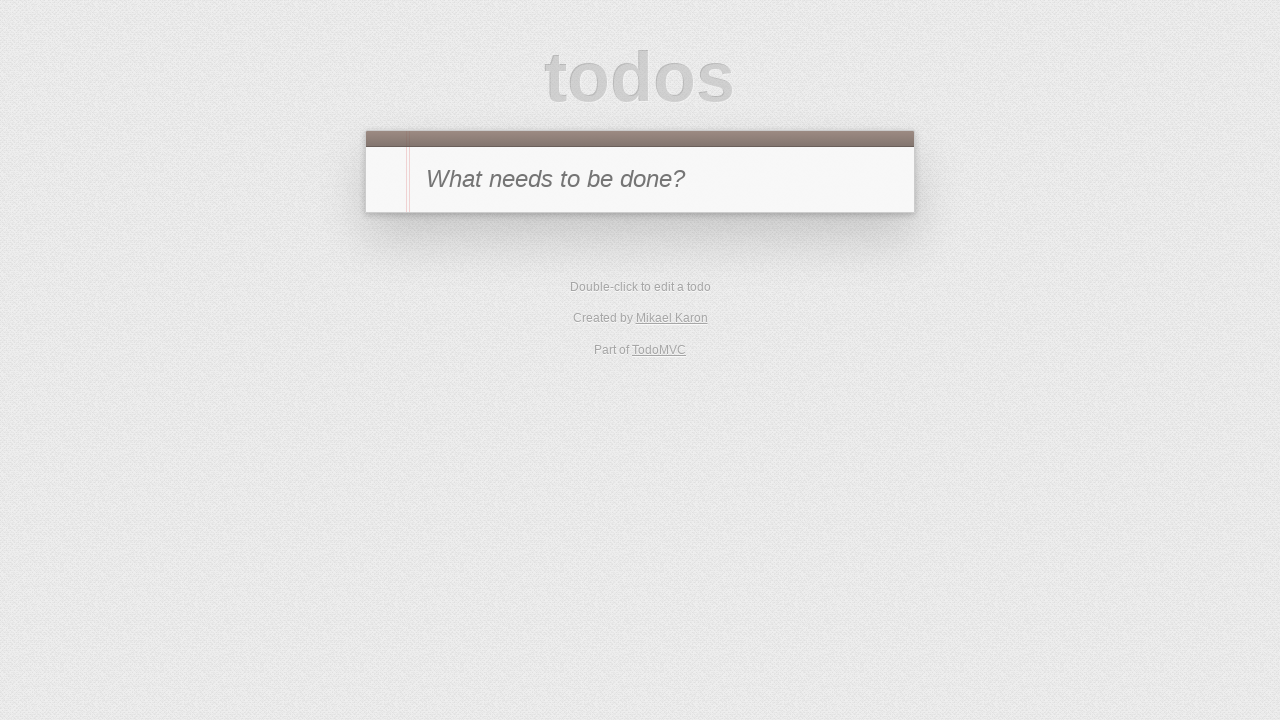

Set localStorage with one active task
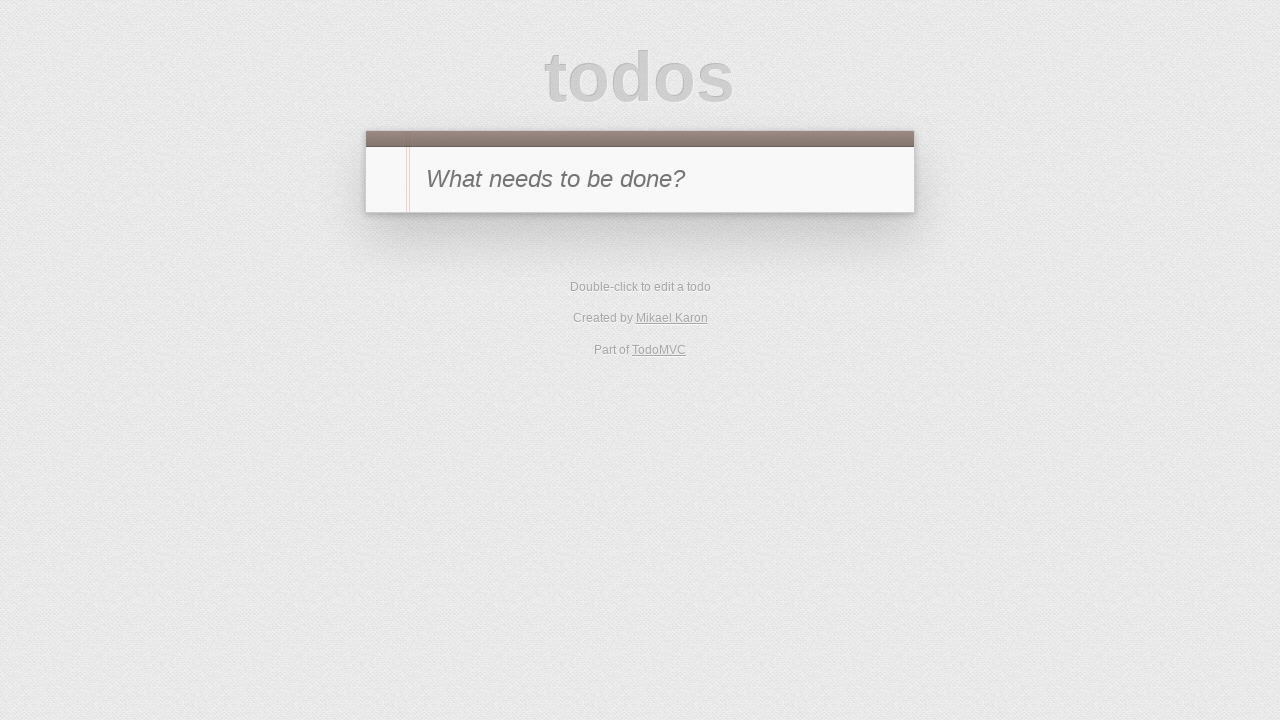

Reloaded page to load task from localStorage
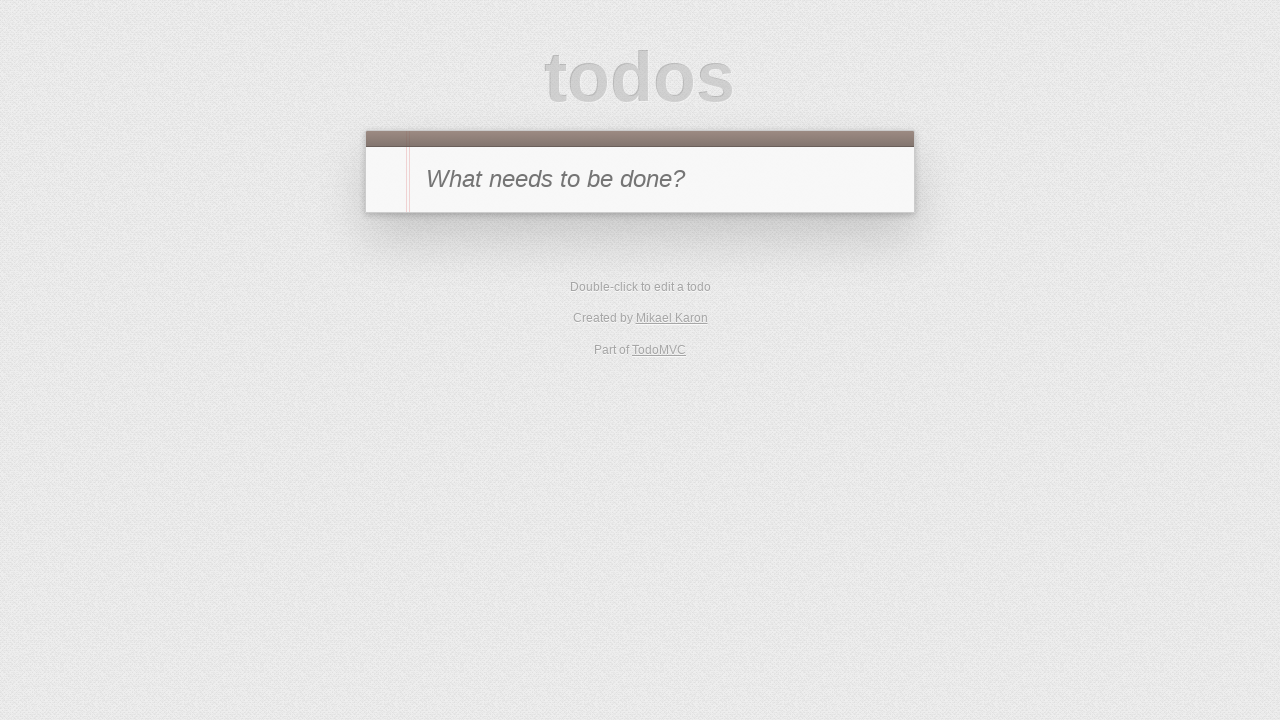

Clicked Active filter at (614, 291) on text=Active
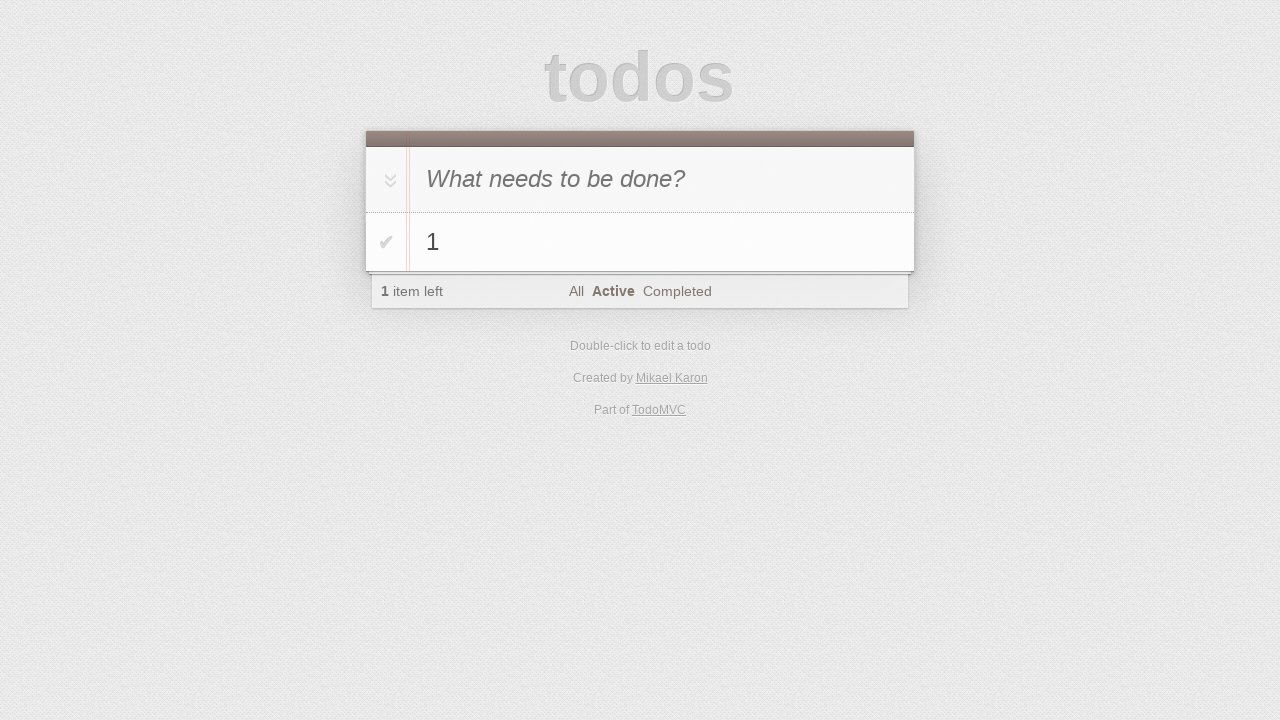

Hovered over task to reveal delete button at (640, 242) on #todo-list li:has-text('1')
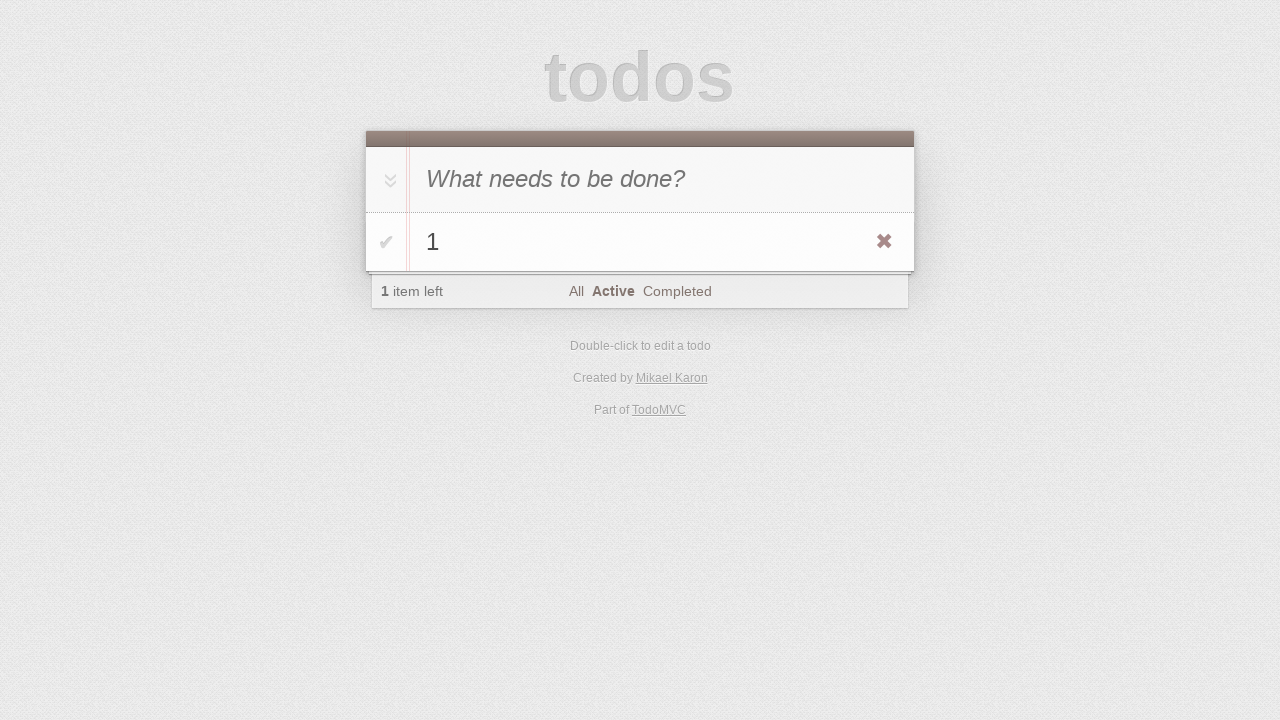

Clicked delete button to remove task at (884, 242) on #todo-list li:has-text('1') .destroy
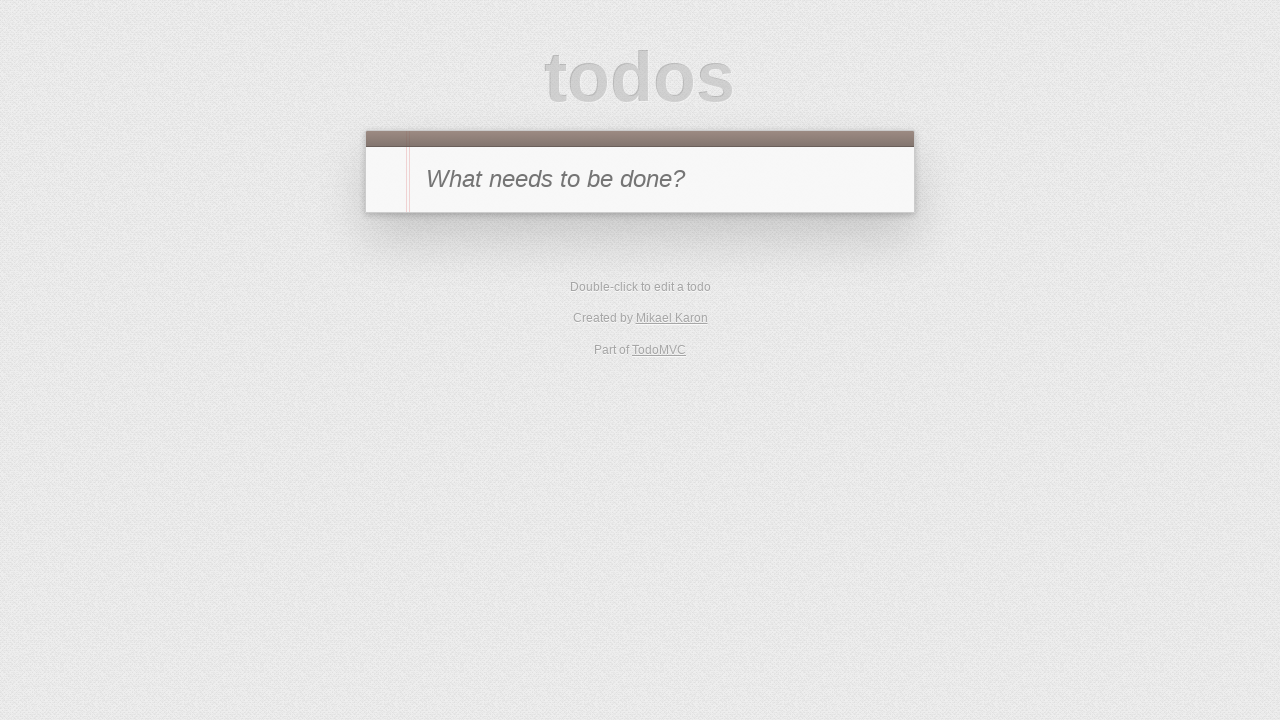

Verified task list is empty after deletion
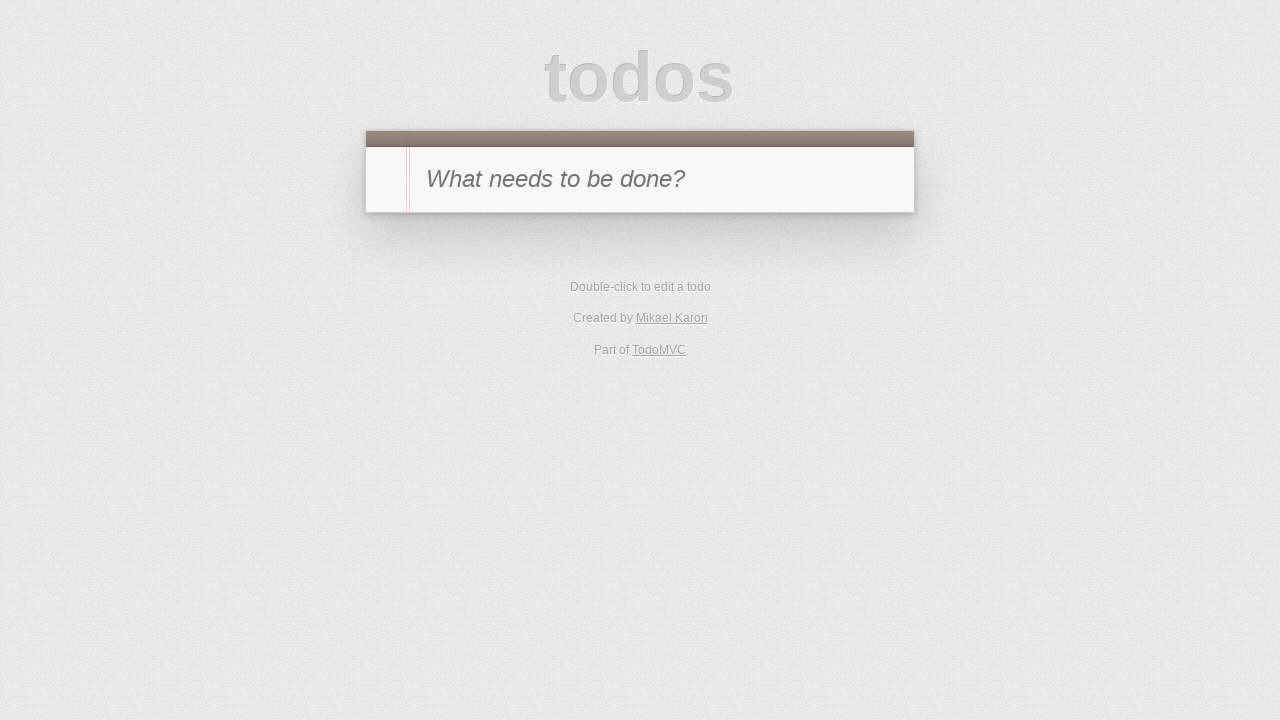

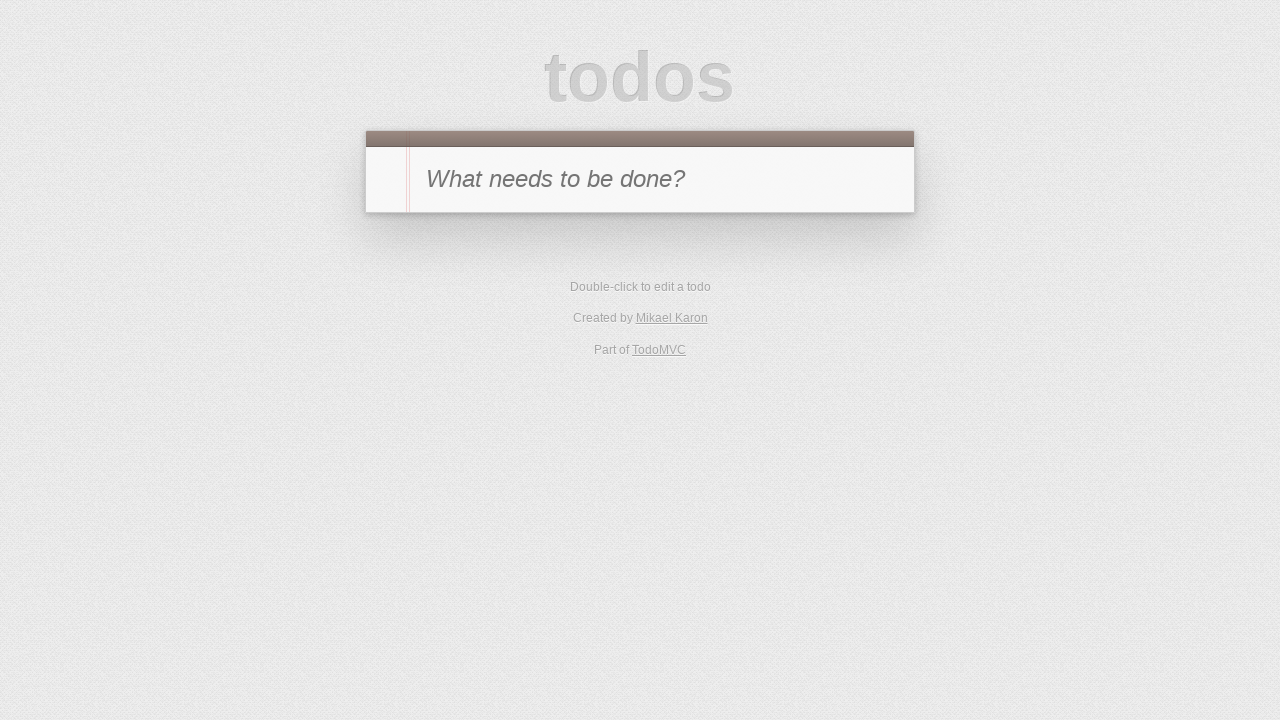